Navigates to Hepsiburada (Turkish e-commerce site) homepage and waits for the page to load

Starting URL: https://www.hepsiburada.com

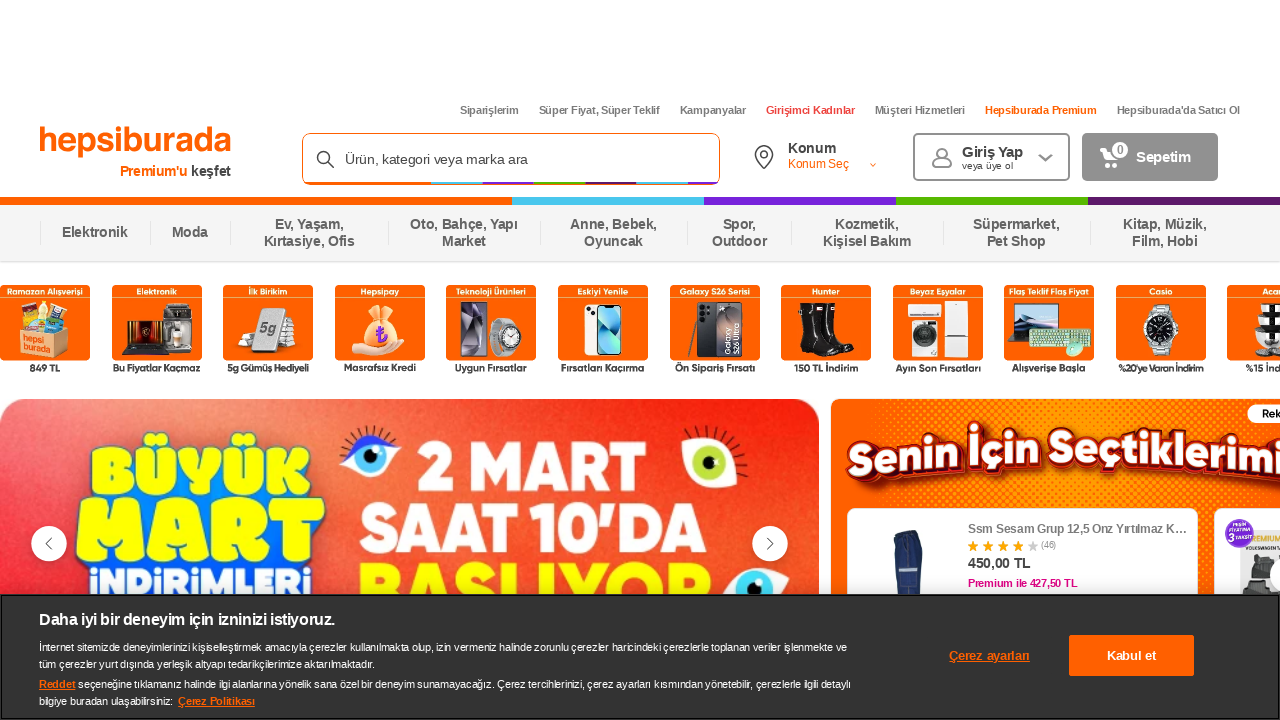

Navigated to Hepsiburada homepage
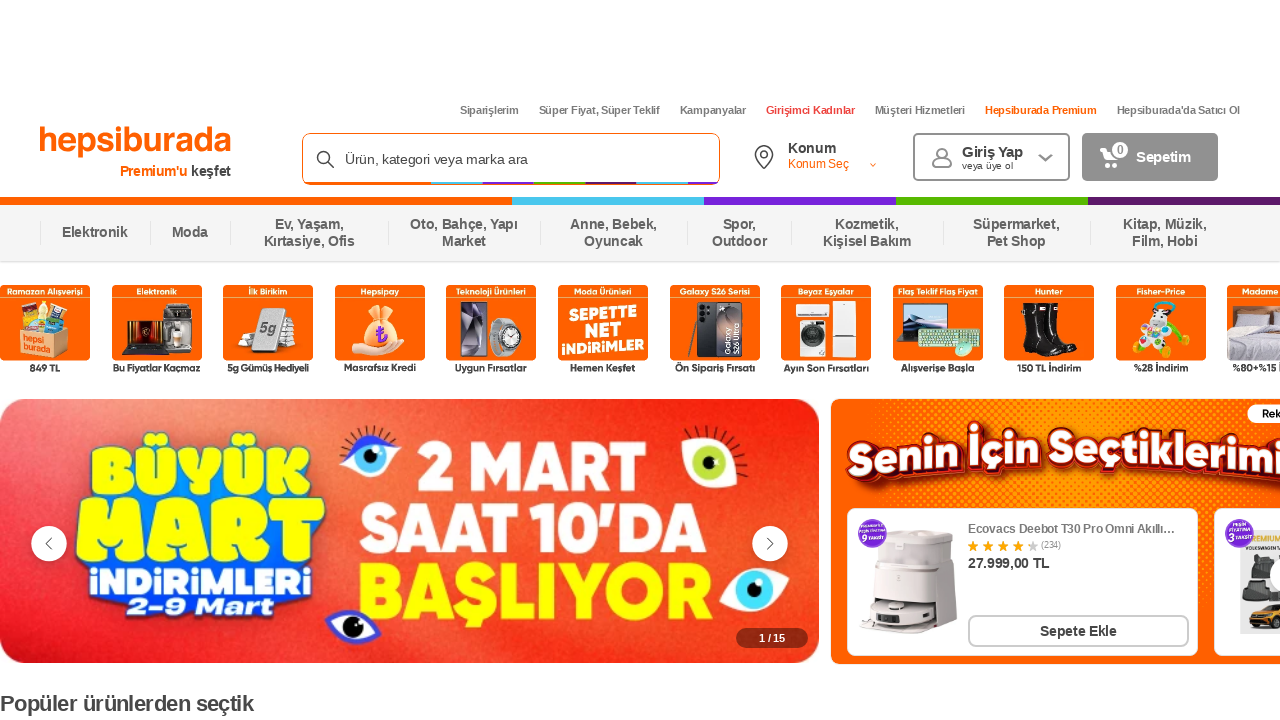

Page DOM content fully loaded
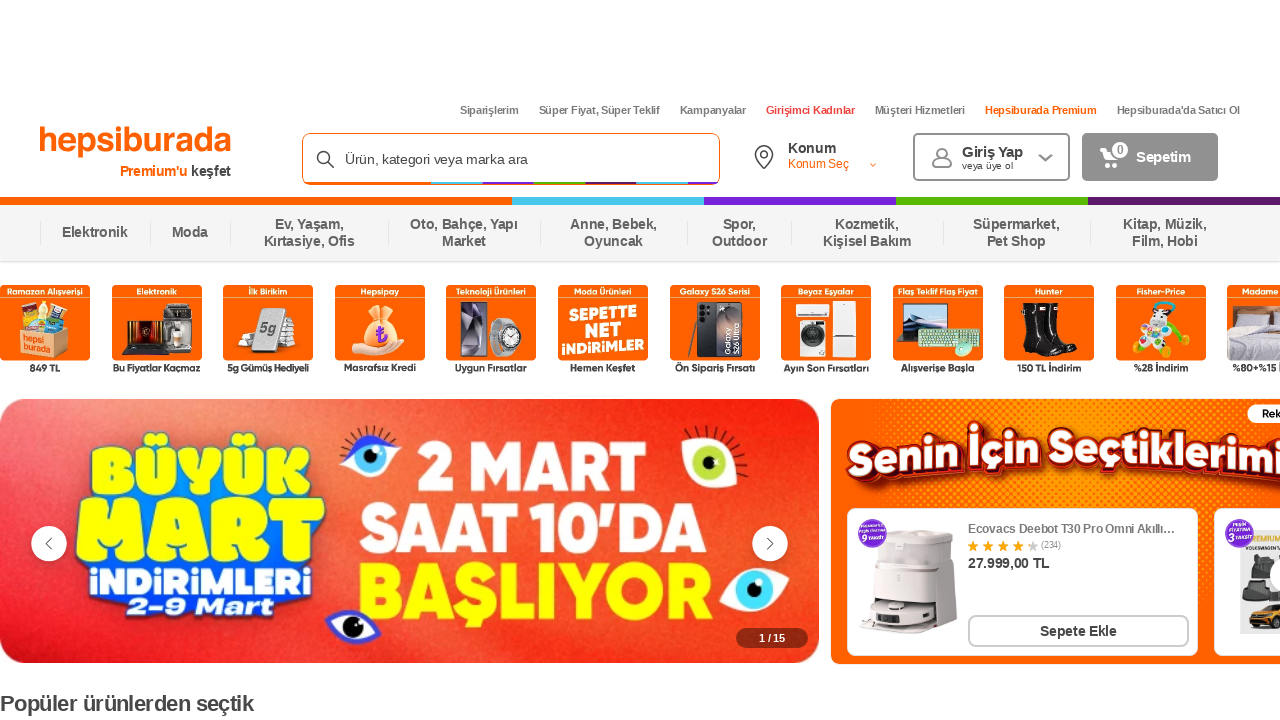

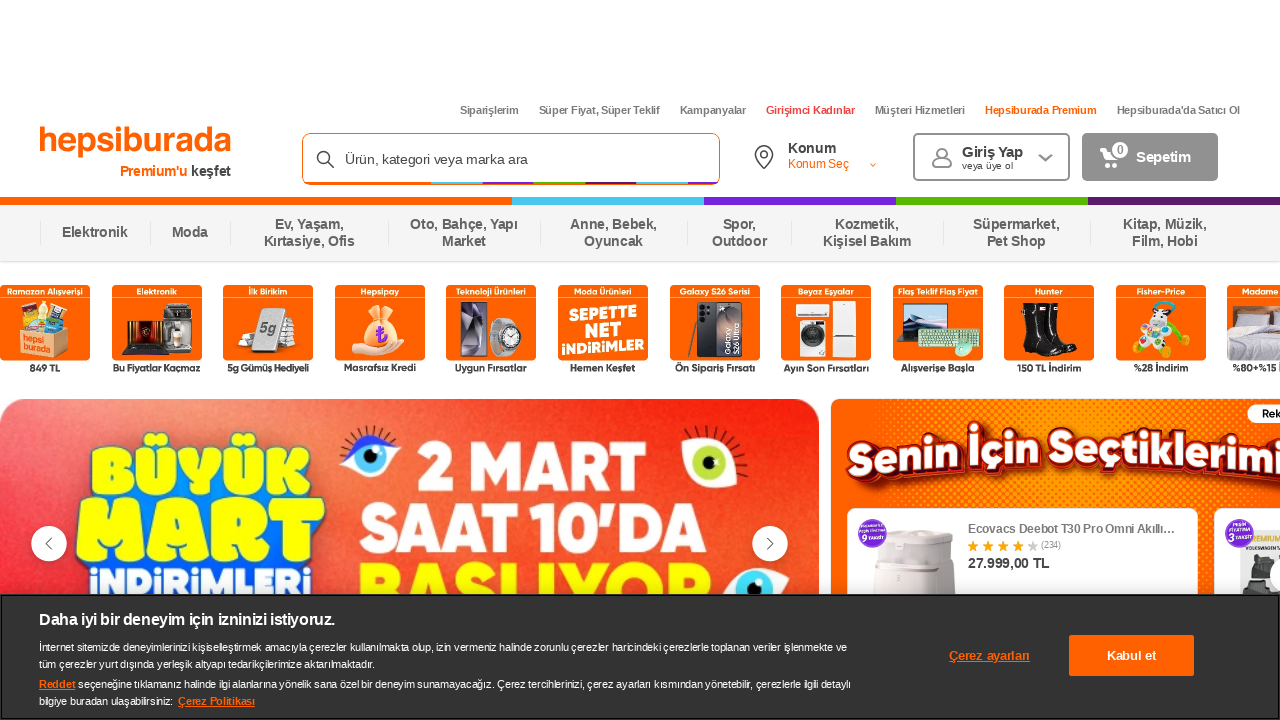